Tests the search functionality by searching for "Java" and verifying the number of language results

Starting URL: https://www.99-bottles-of-beer.net/

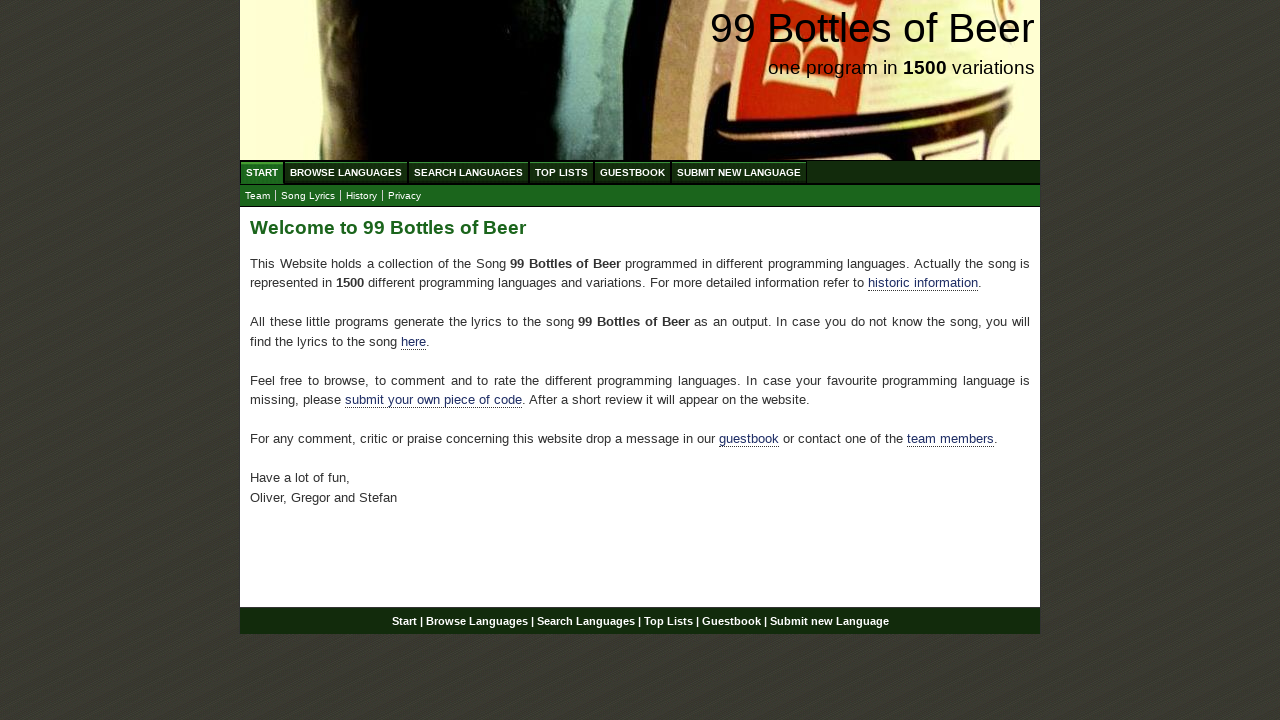

Clicked on Search menu at (468, 172) on a:has-text('Search')
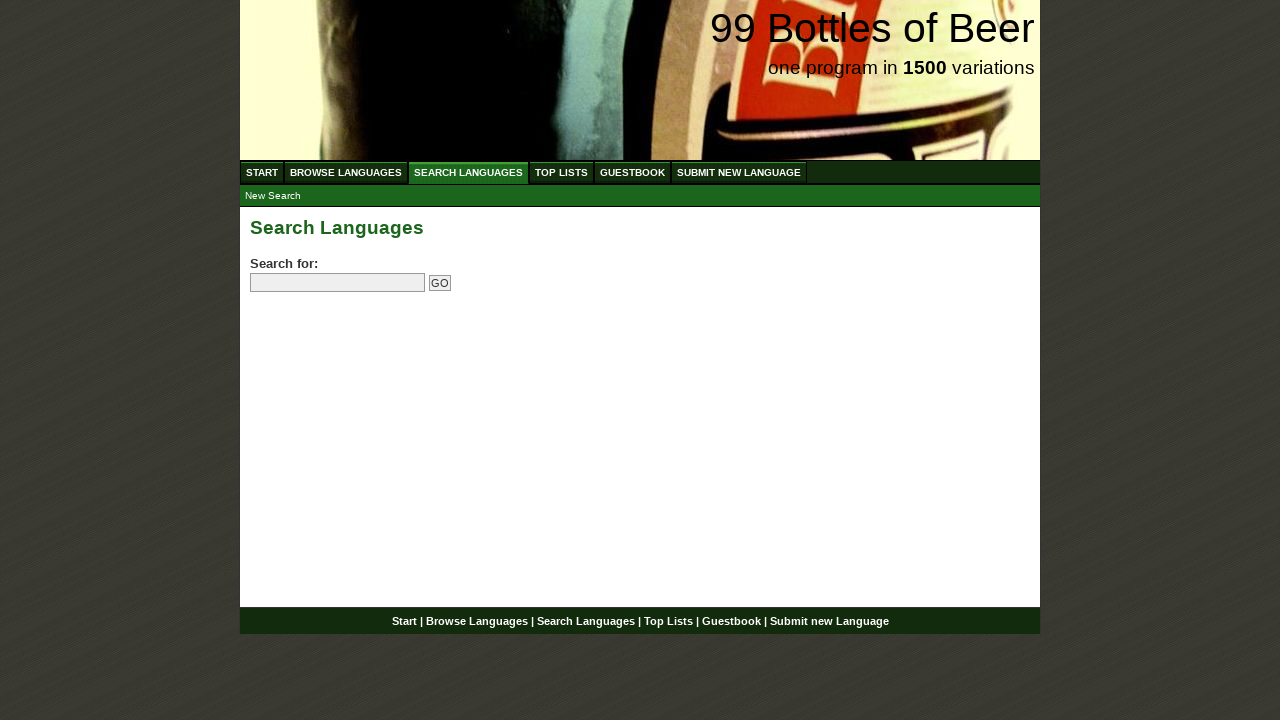

Filled search box with 'Java' on input[name='search']
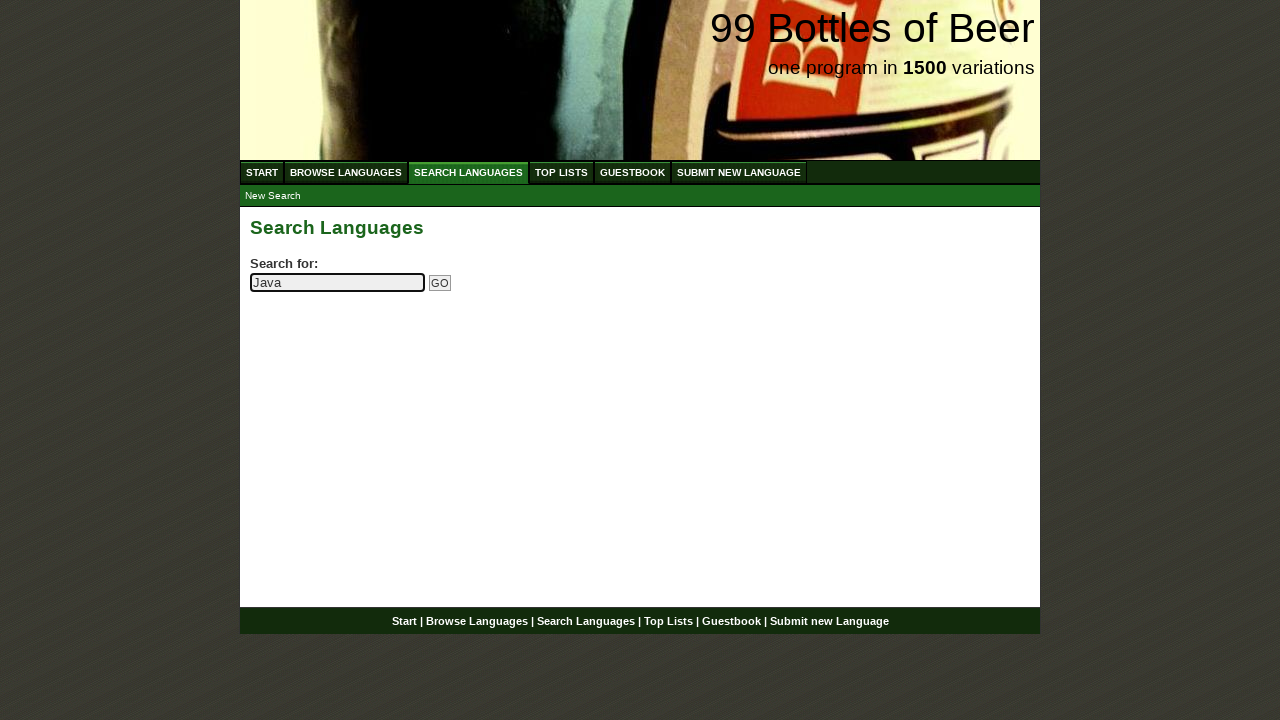

Clicked submit search button at (440, 283) on input[type='submit']
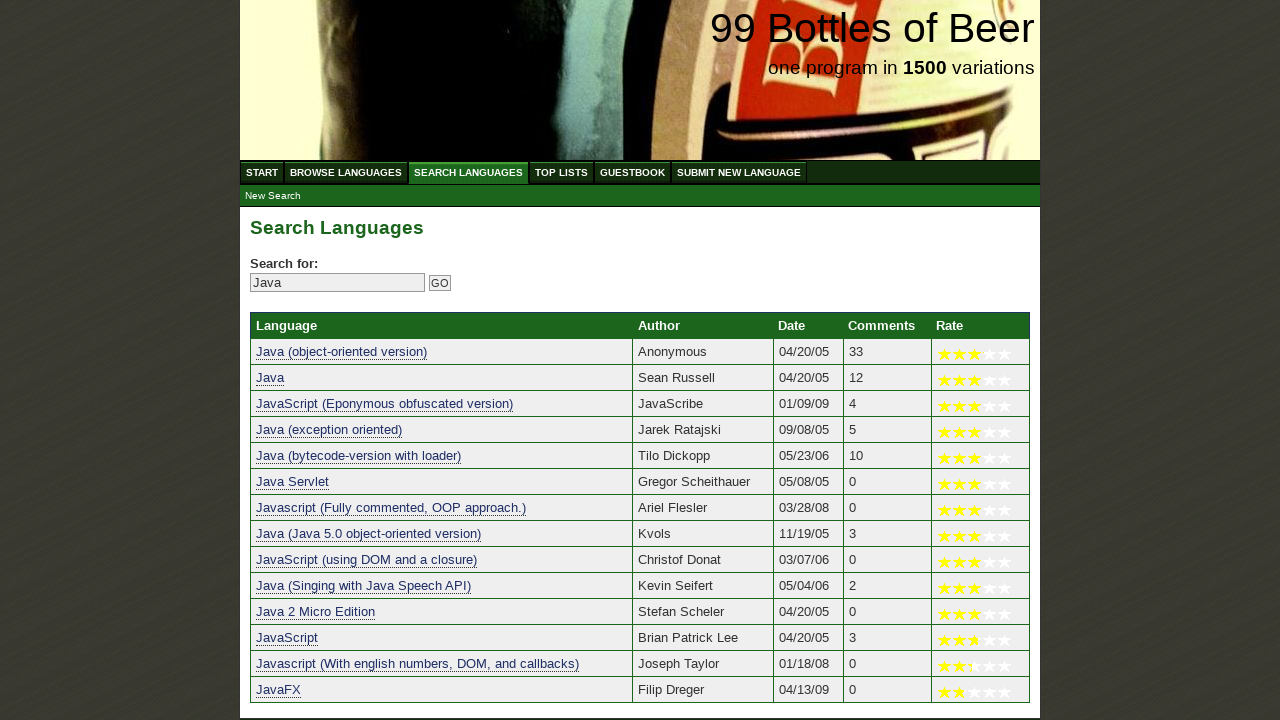

Results table loaded successfully
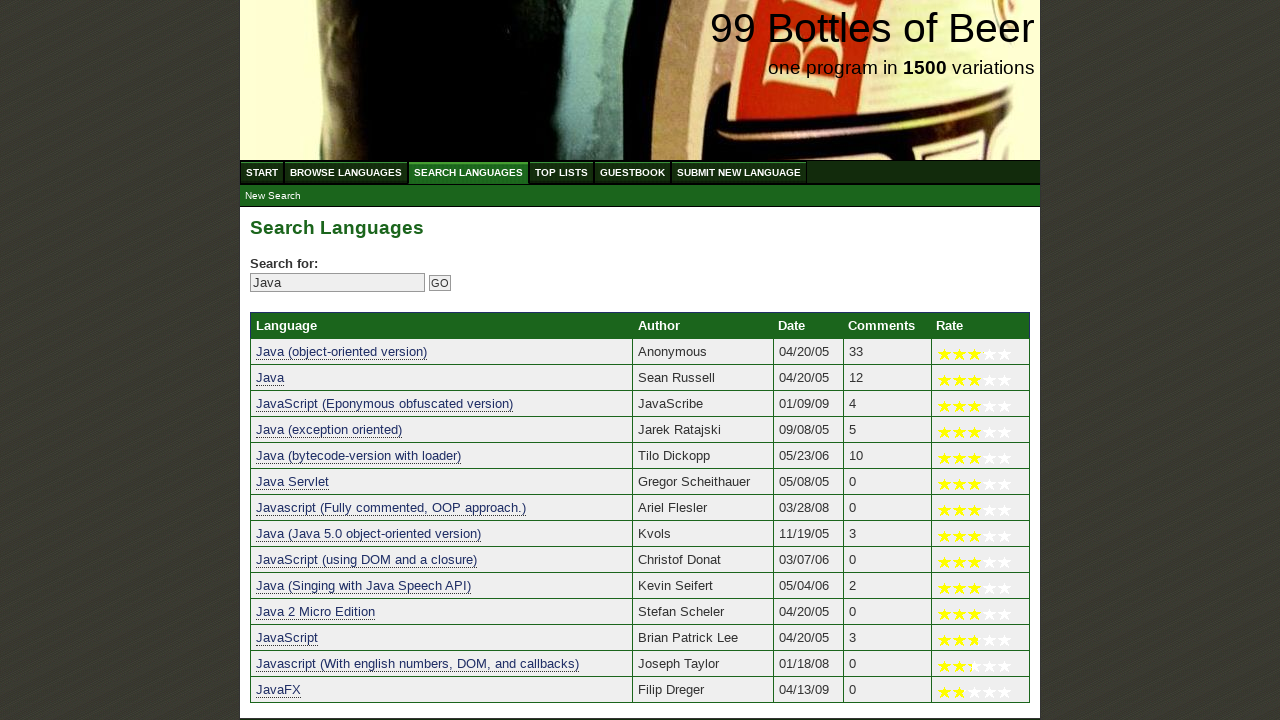

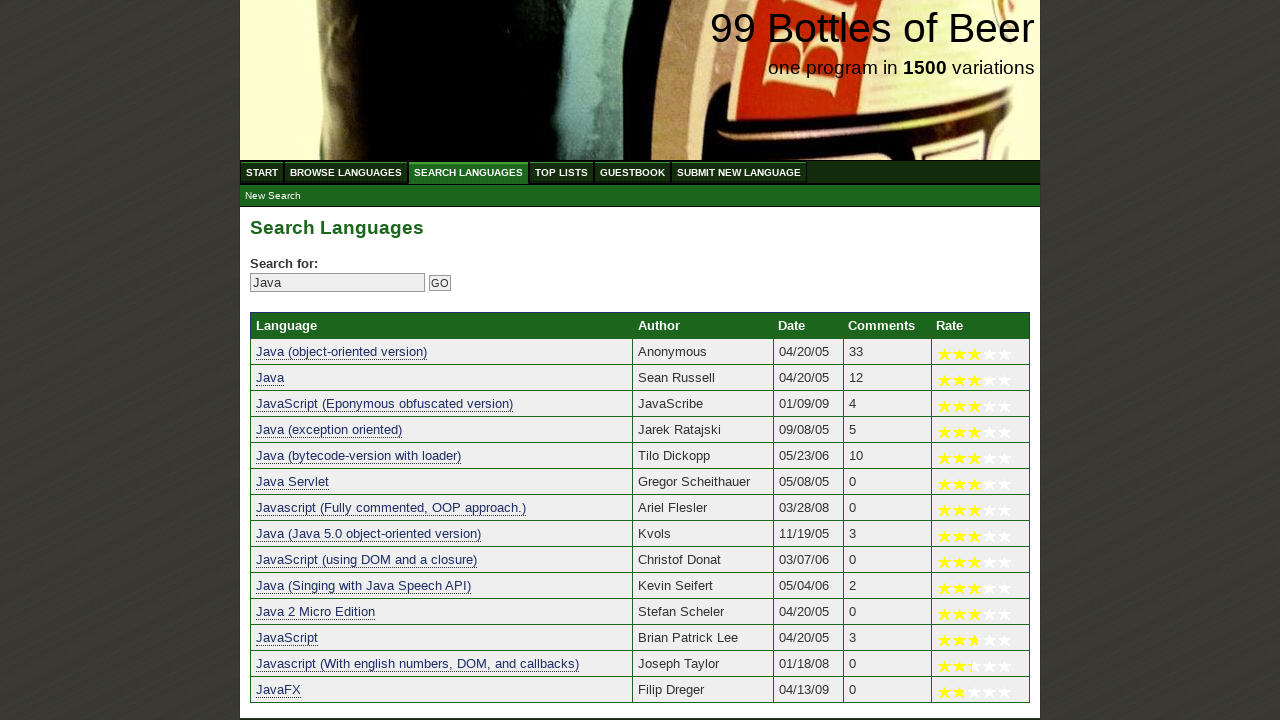